Tests autocomplete functionality by typing a country name, selecting from dropdown with keyboard navigation, submitting, and verifying the result

Starting URL: https://loopcamp.vercel.app/autocomplete.html

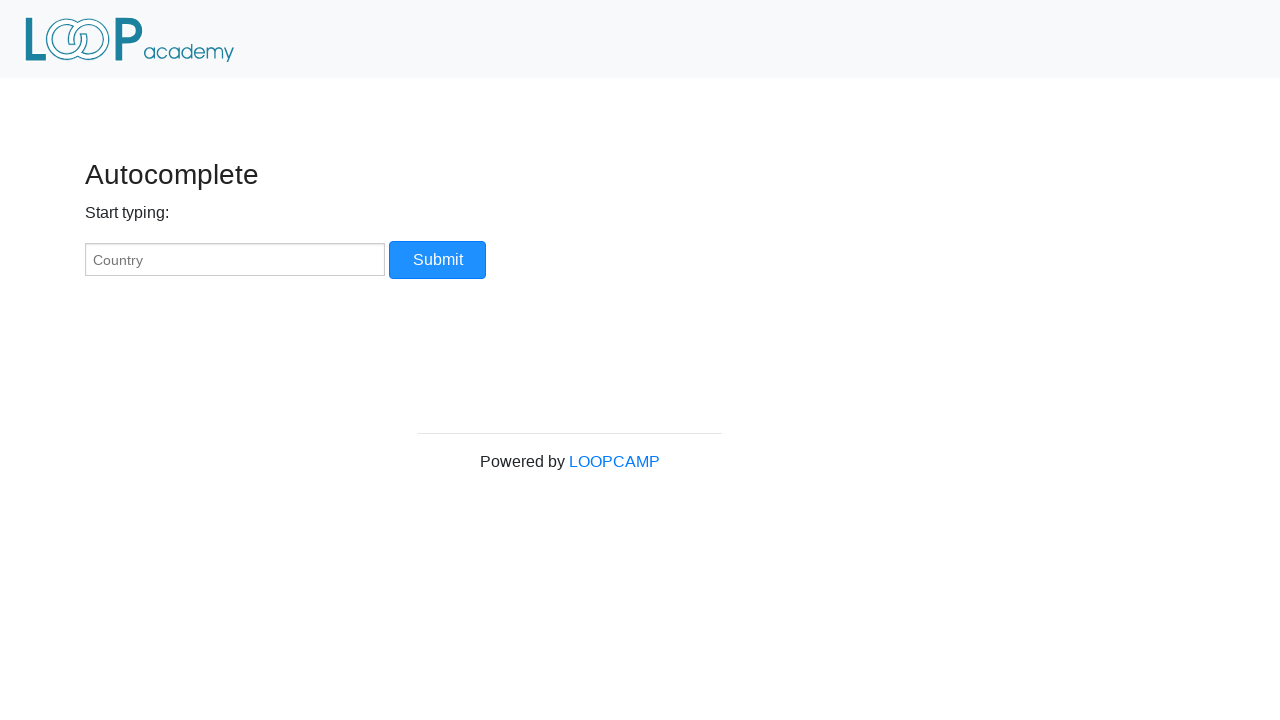

Filled autocomplete input with 'United States' on #myCountry
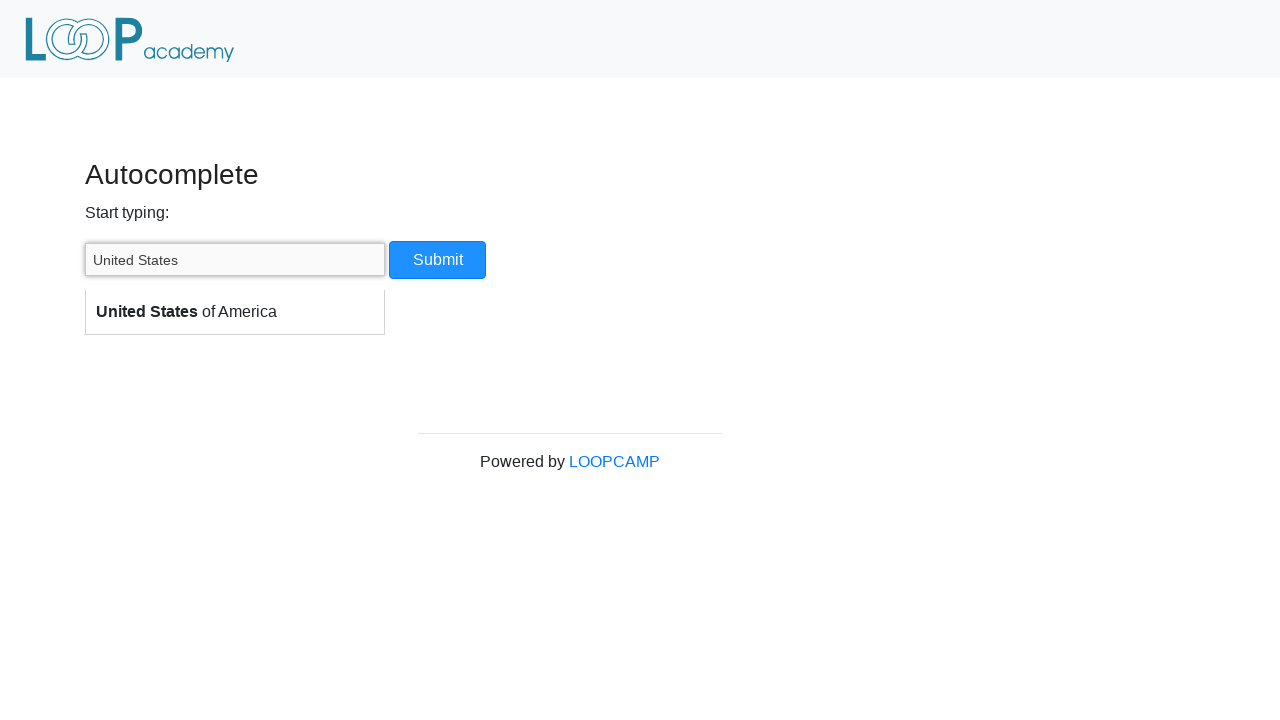

Pressed ArrowDown to navigate dropdown
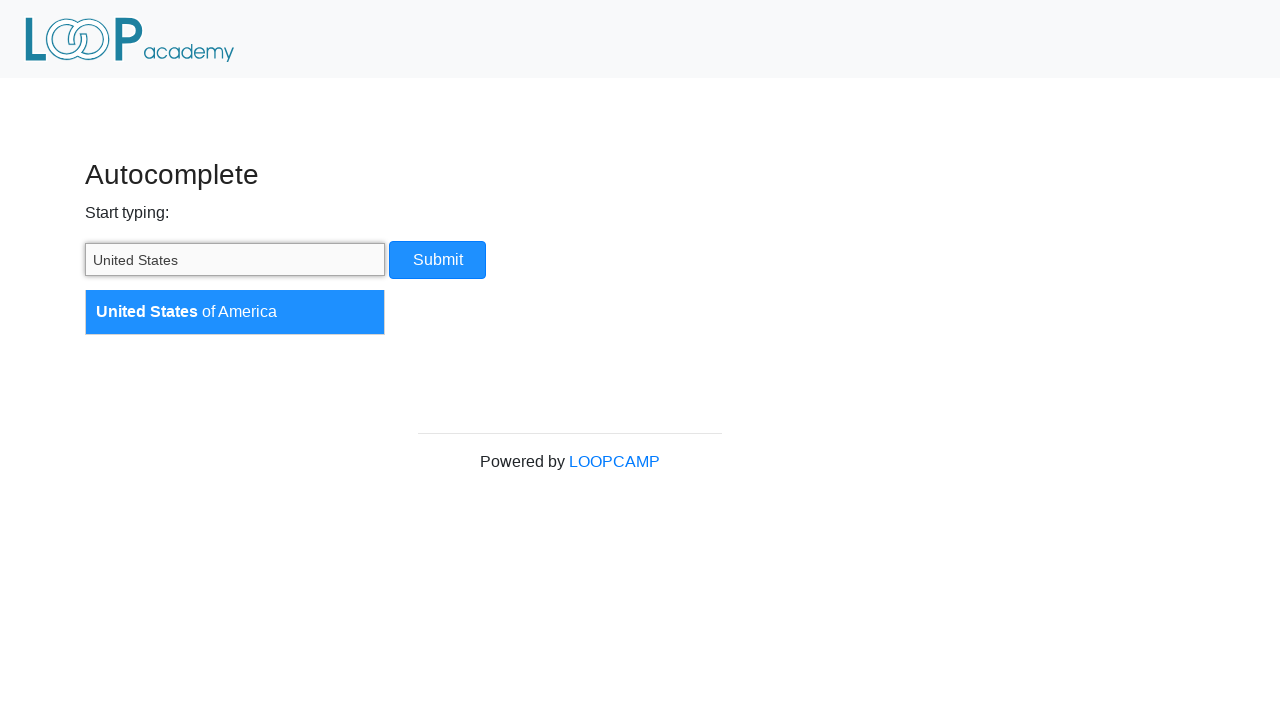

Pressed Enter to select from dropdown
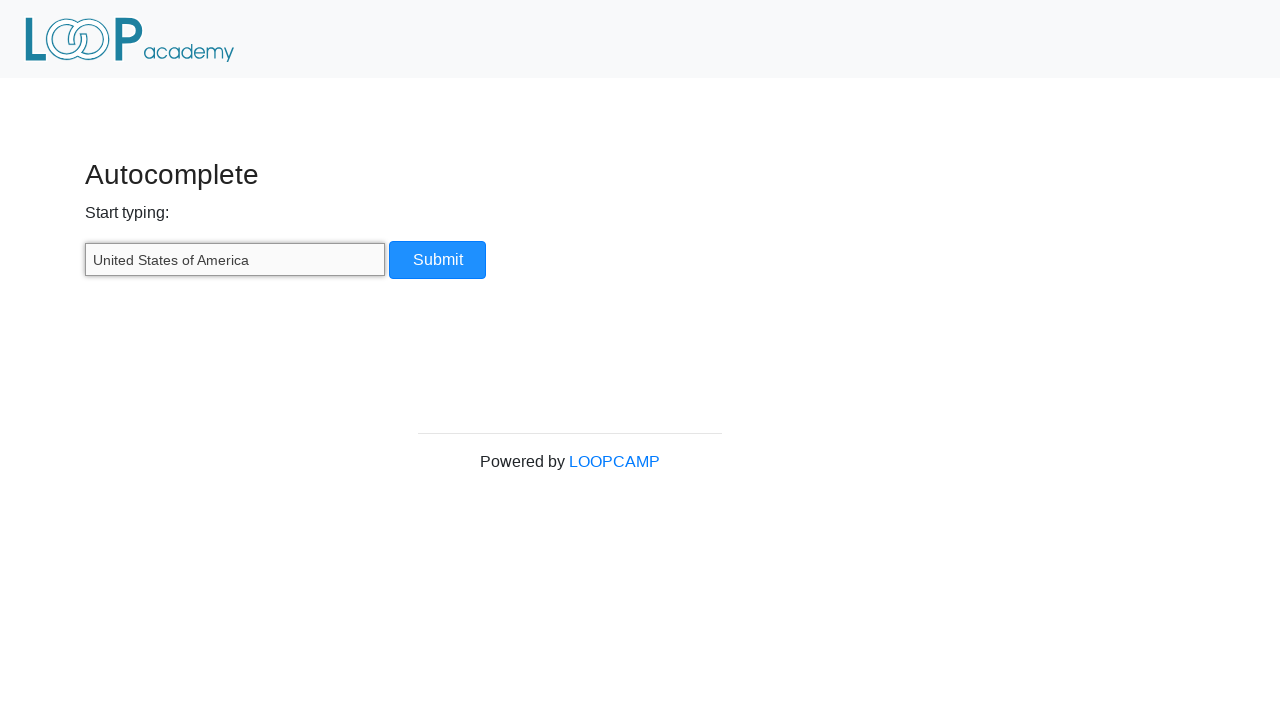

Clicked submit button at (438, 260) on input[type='button']
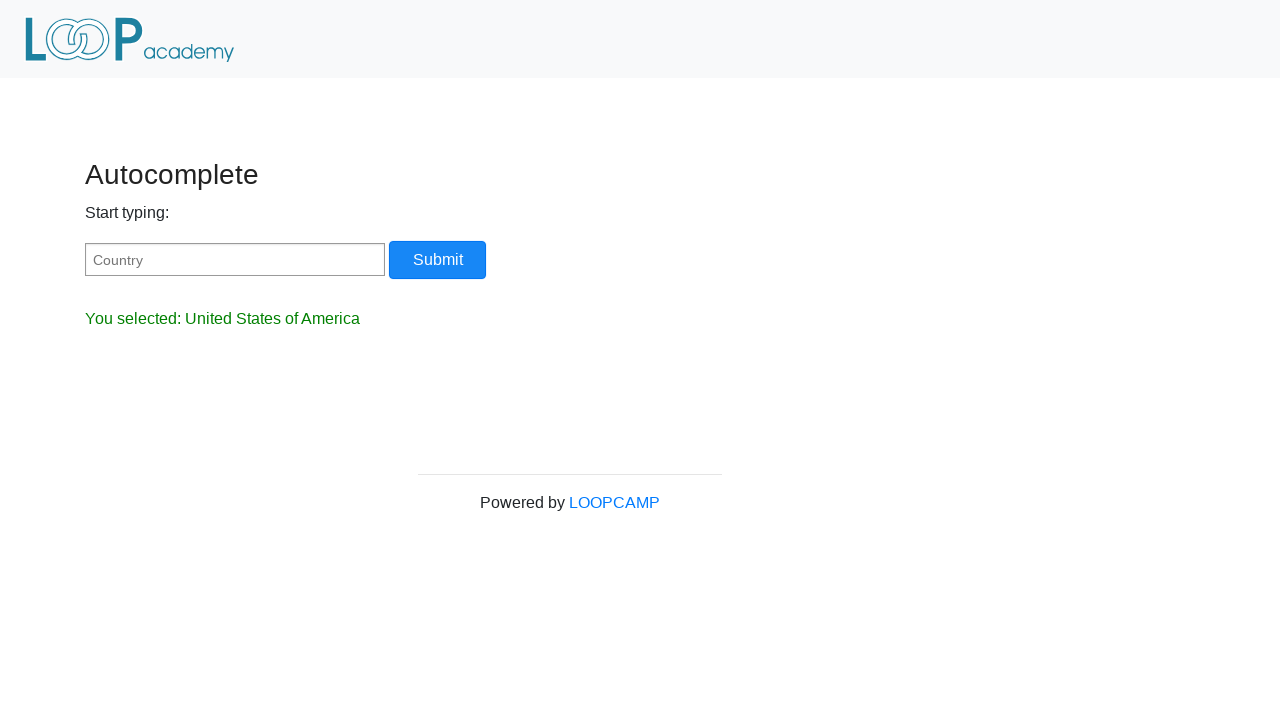

Result element became visible
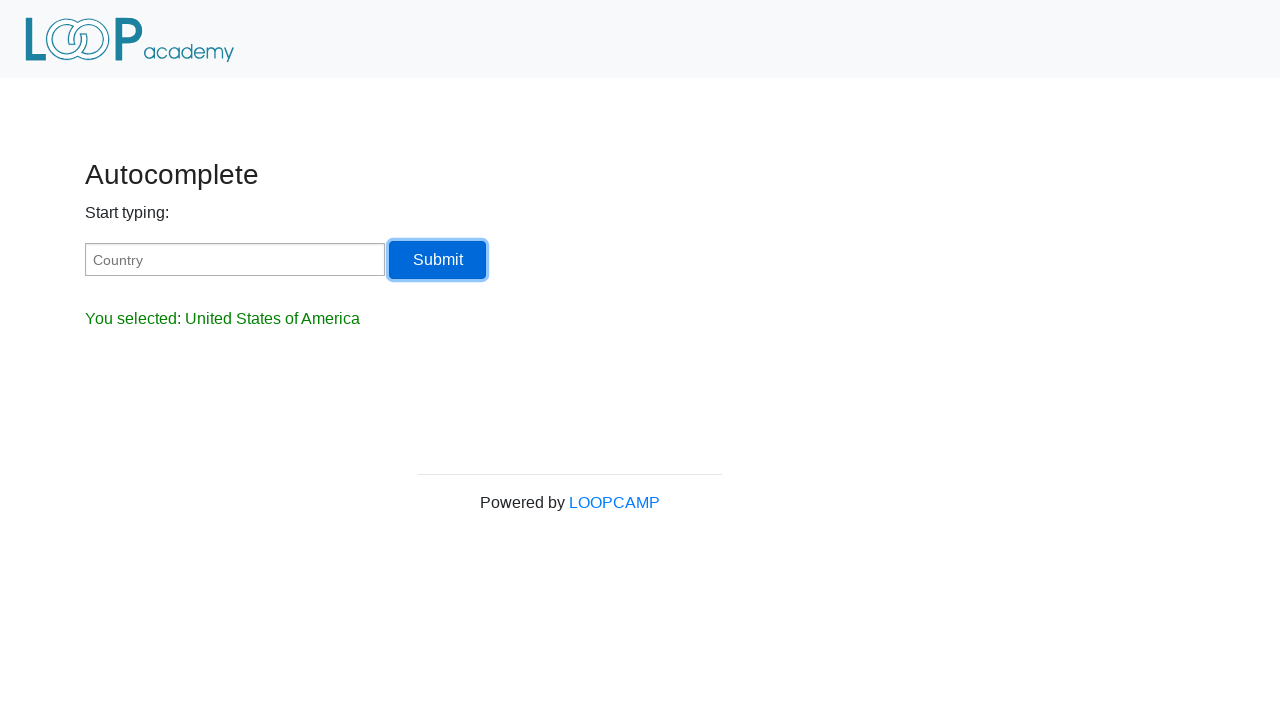

Retrieved result text content
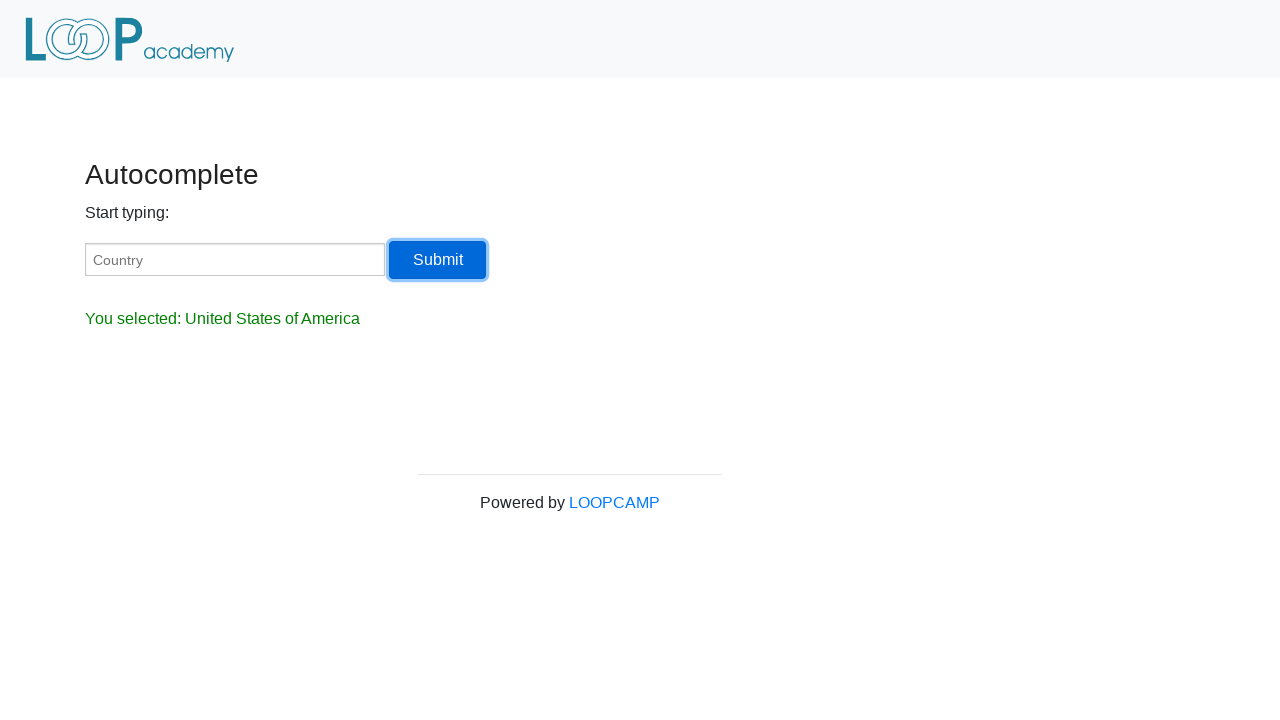

Verified result contains 'You selected:' text
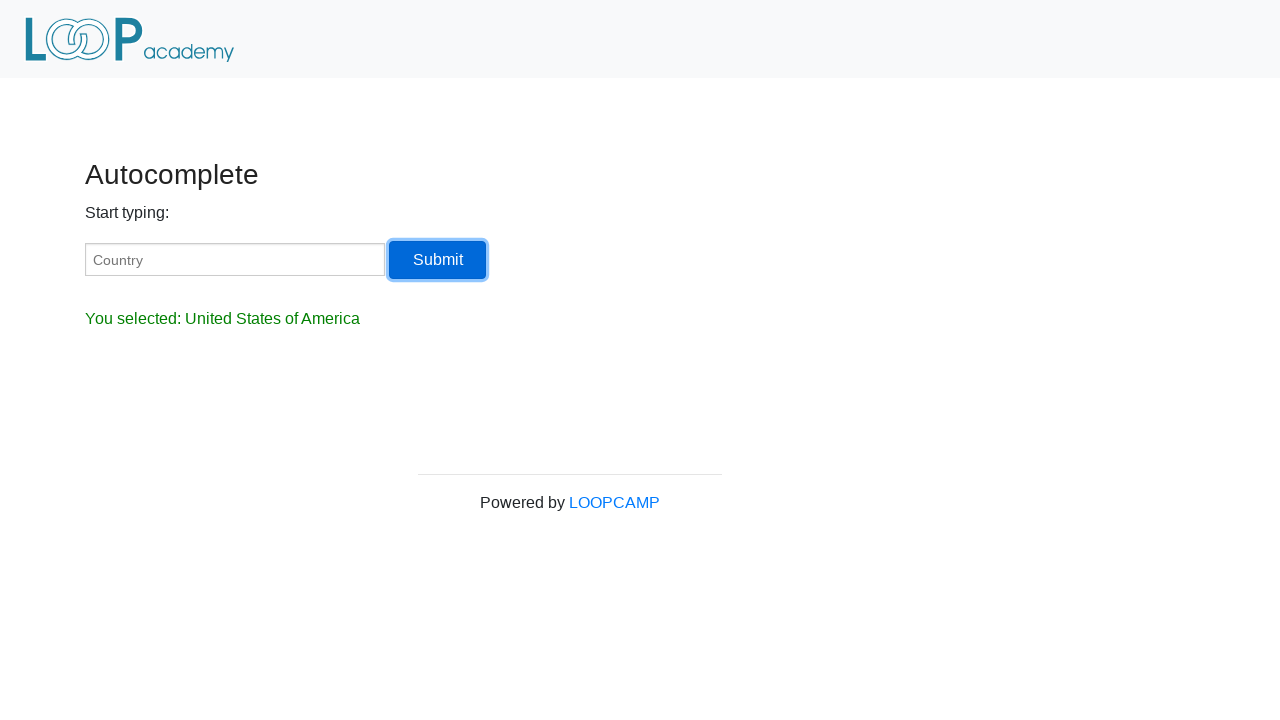

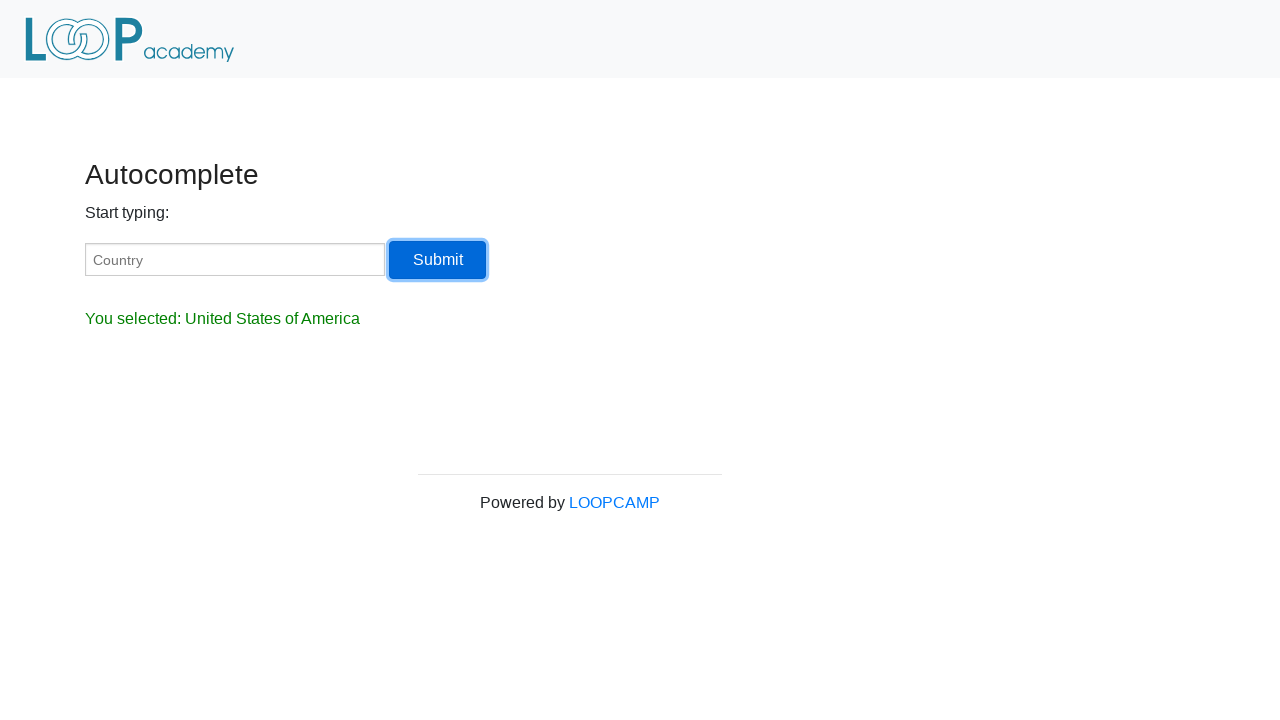